Tests alert functionality by entering a name and dismissing the alert

Starting URL: https://rahulshettyacademy.com/AutomationPractice

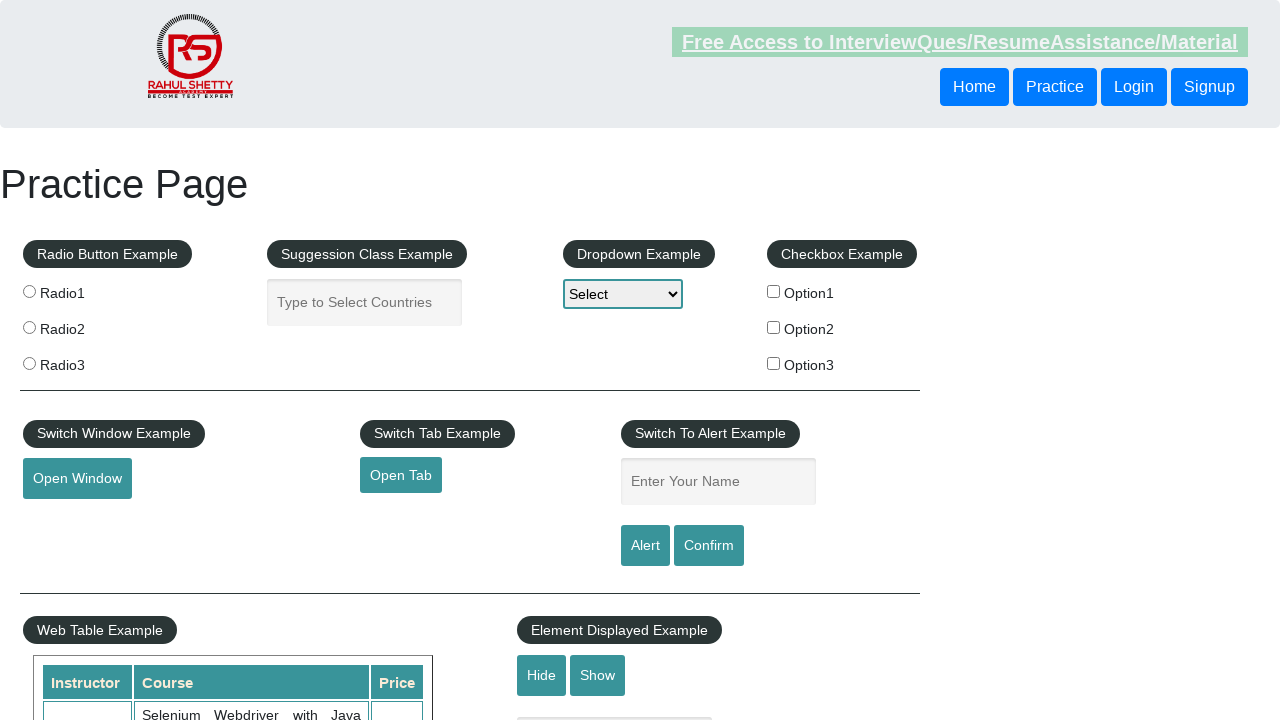

Filled name field with 'TestUser' on //input[@id='name']
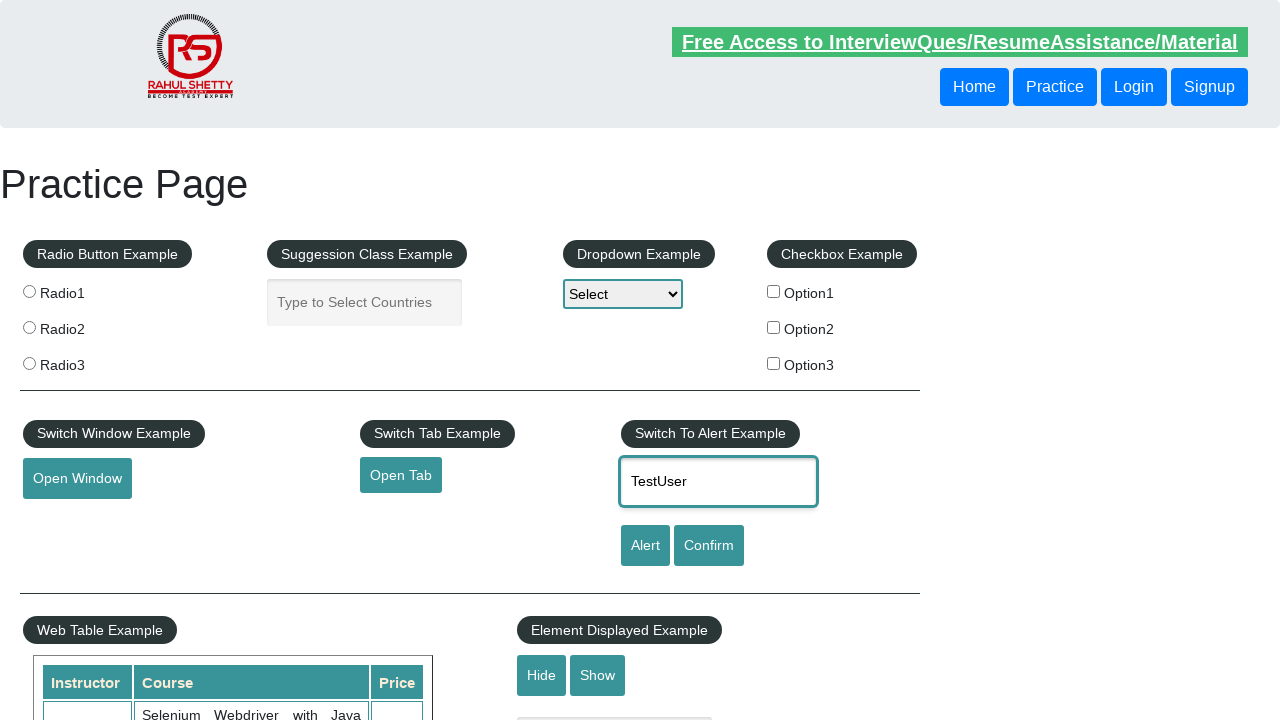

Set up dialog handler to dismiss alerts
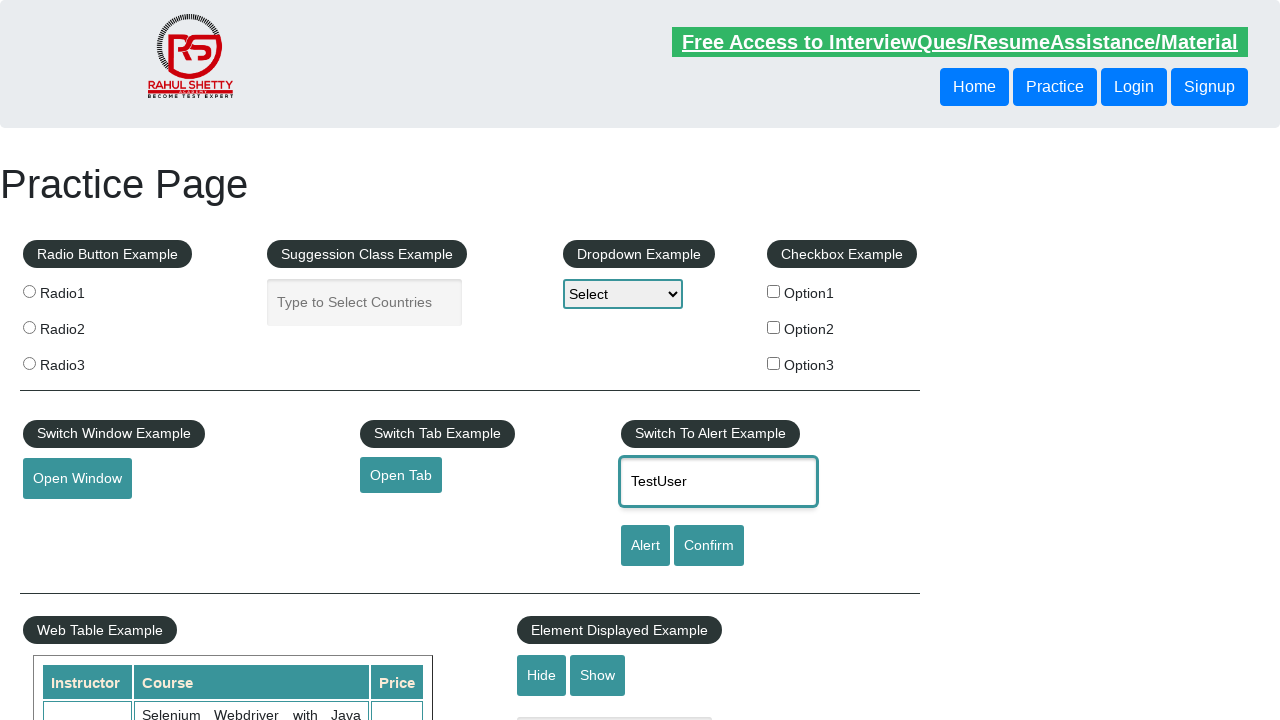

Clicked alert button and dismissed the alert at (645, 546) on xpath=//input[@id='alertbtn']
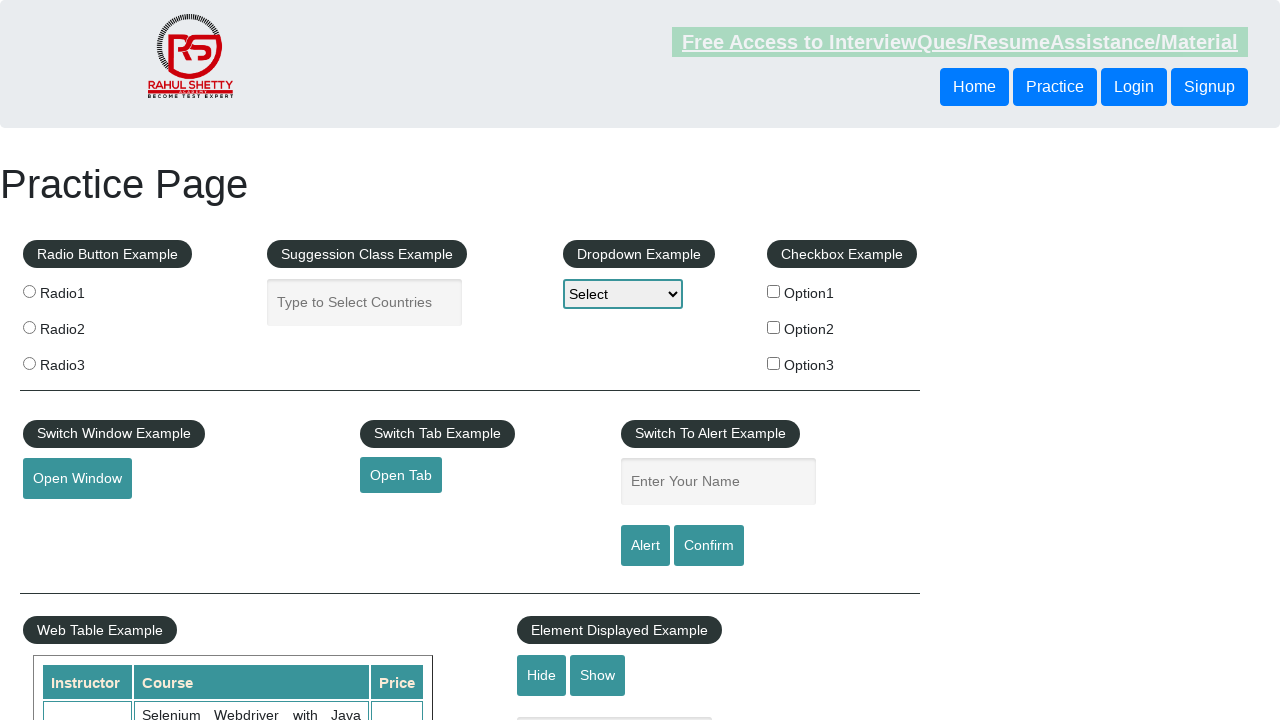

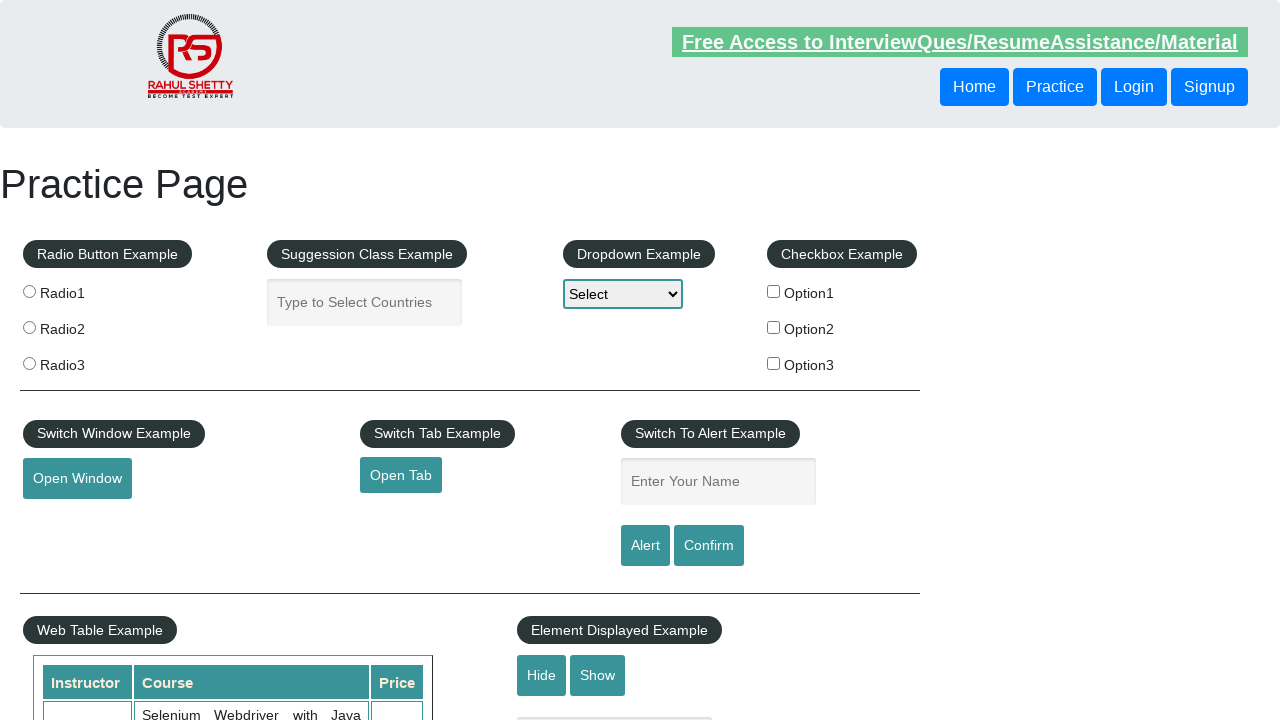